Tests radio button functionality by clicking the Hockey radio button, verifying it's selected, then iterating through all sport radio buttons to click and verify each one is selectable.

Starting URL: https://practice.cydeo.com/radio_buttons

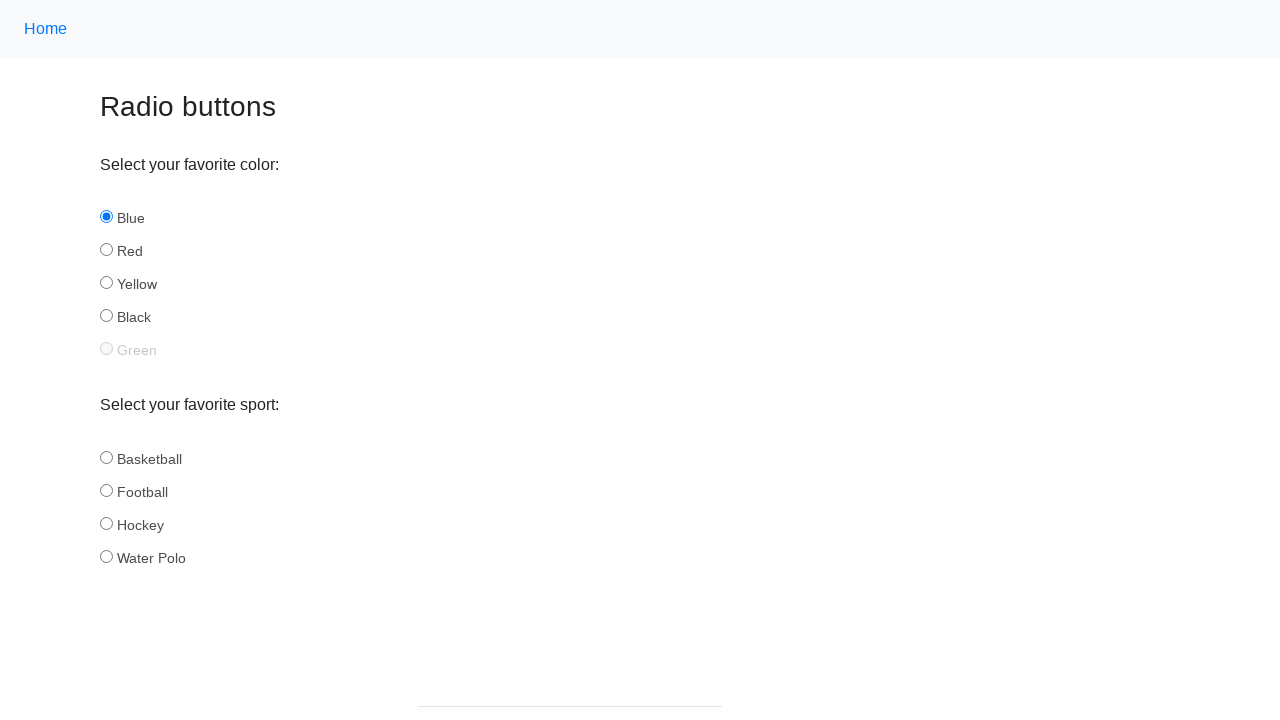

Clicked the Hockey radio button at (106, 523) on xpath=//input[@id='hockey']
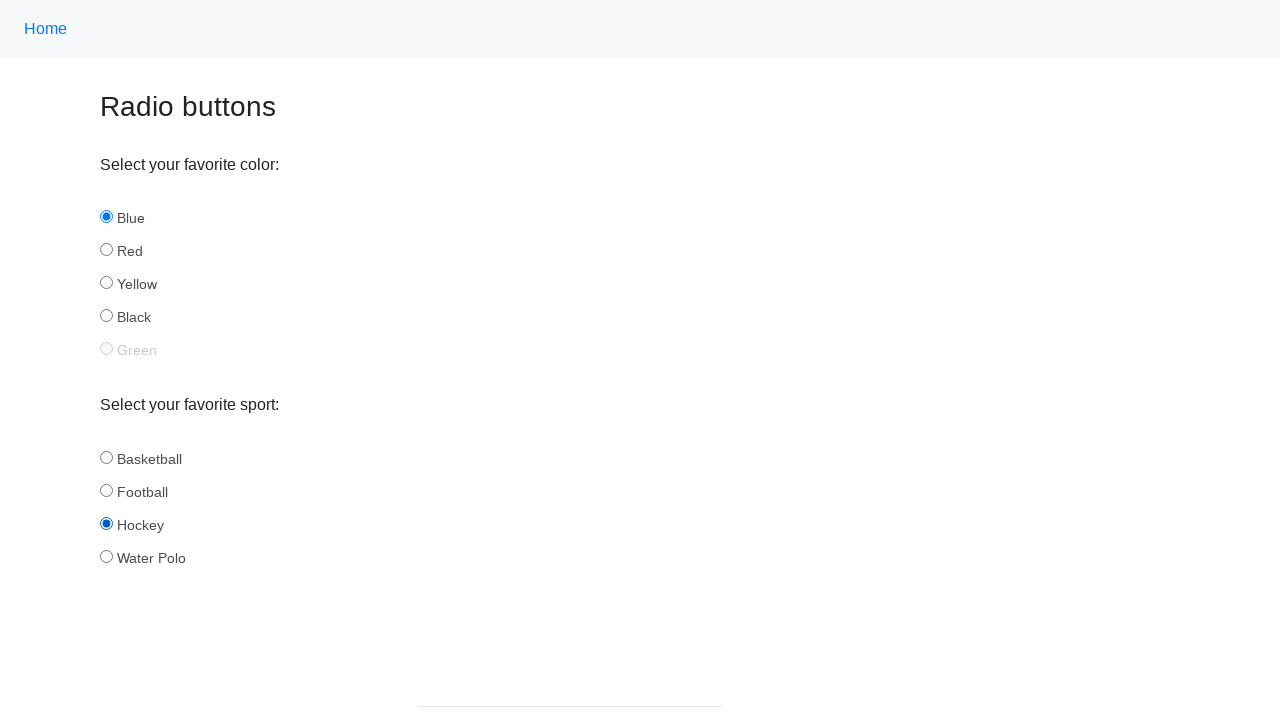

Verified Hockey radio button is selected
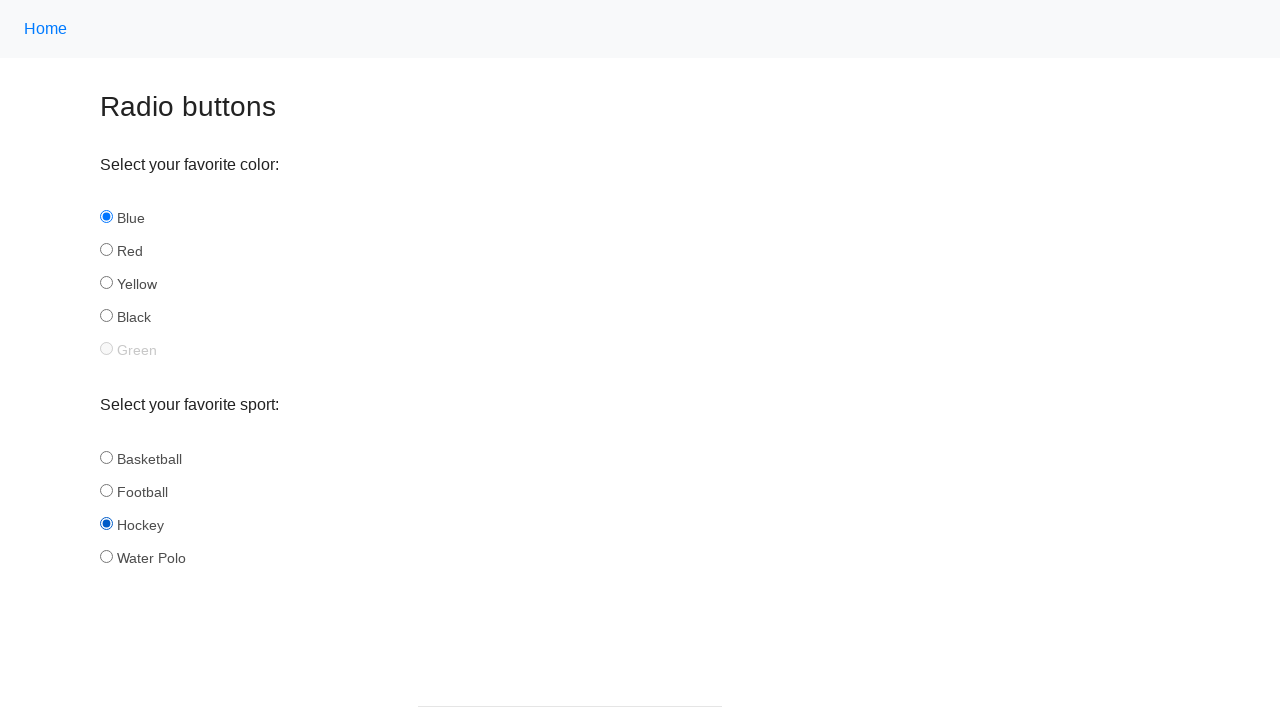

Retrieved all sport radio buttons
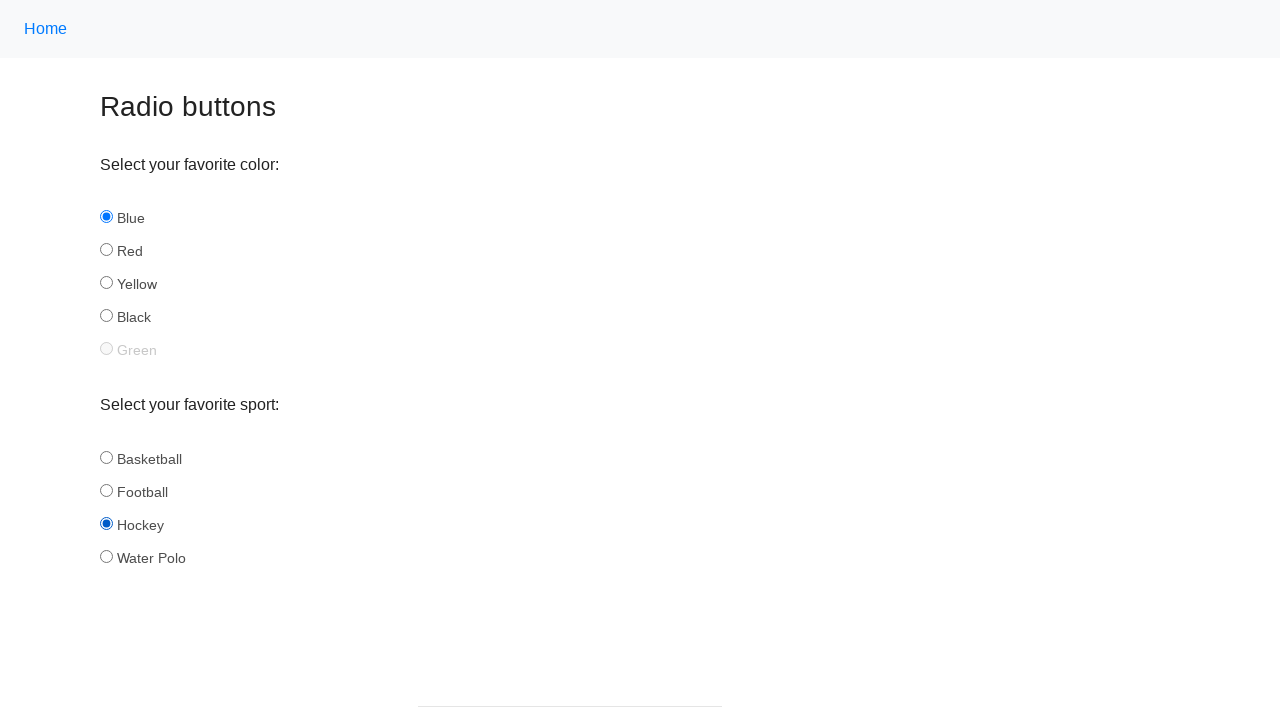

Clicked a sport radio button at (106, 457) on xpath=//input[@name='sport'] >> nth=0
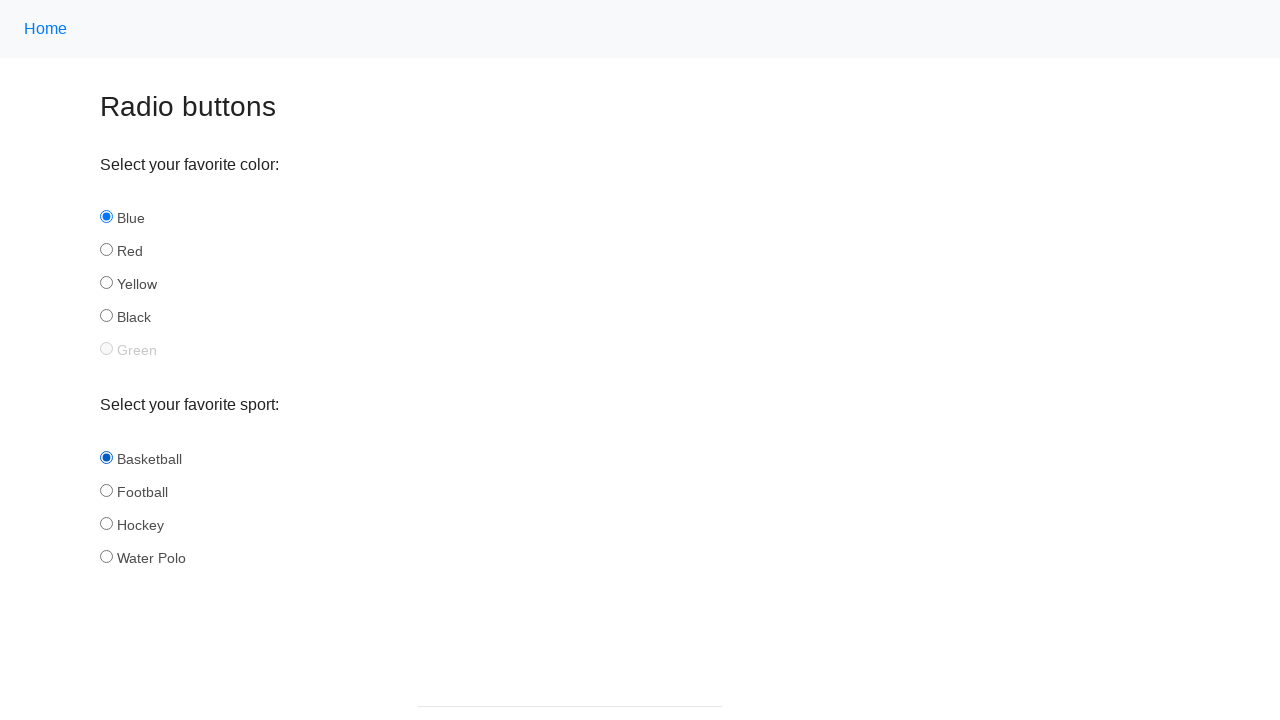

Verified the clicked sport radio button is selected
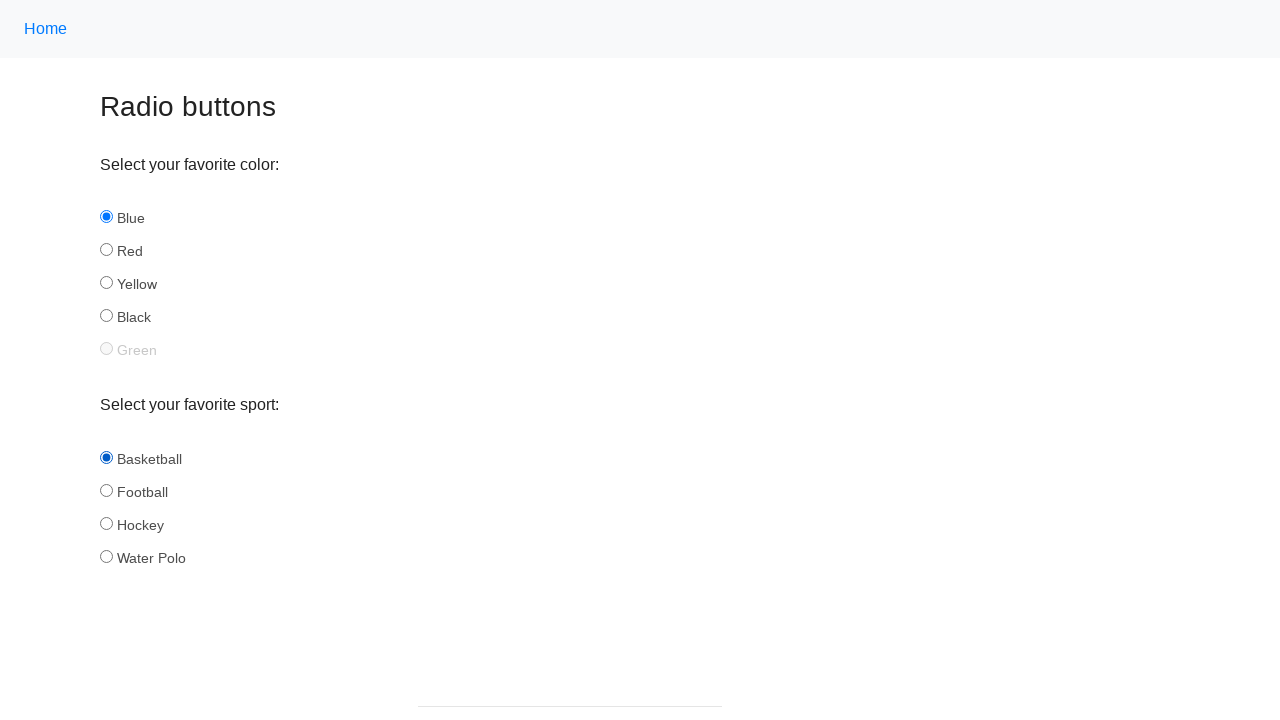

Clicked a sport radio button at (106, 490) on xpath=//input[@name='sport'] >> nth=1
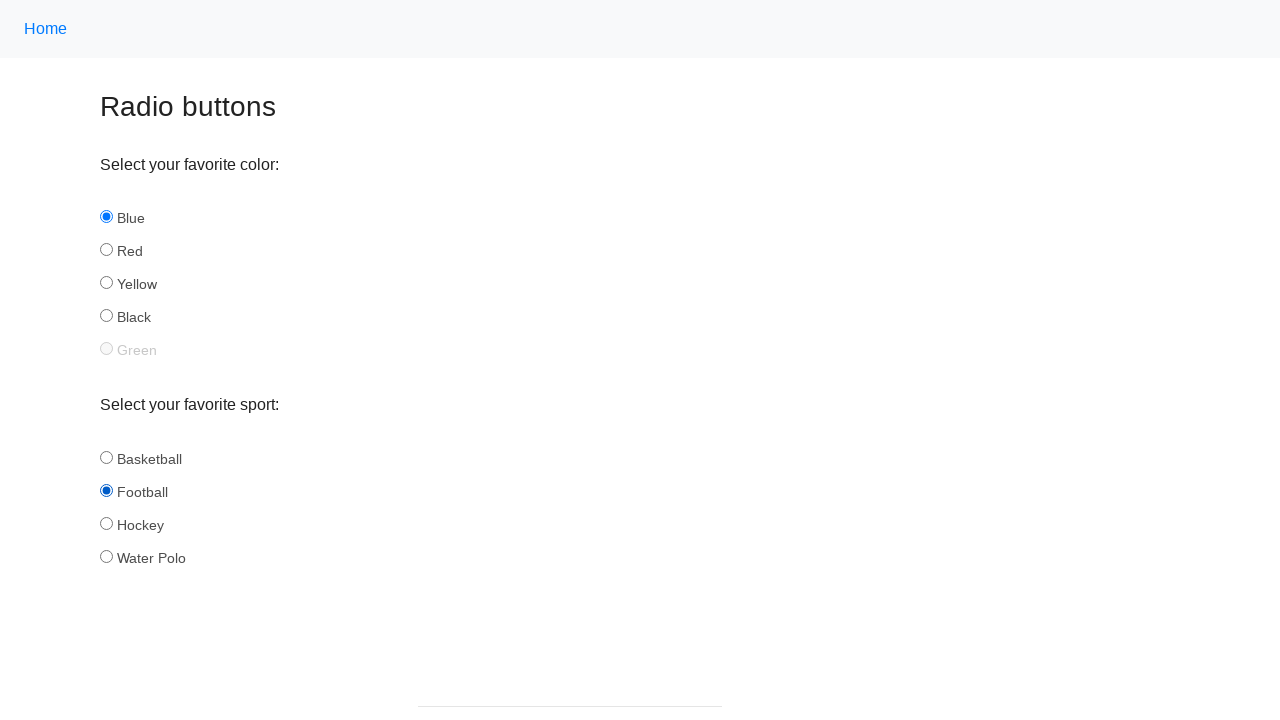

Verified the clicked sport radio button is selected
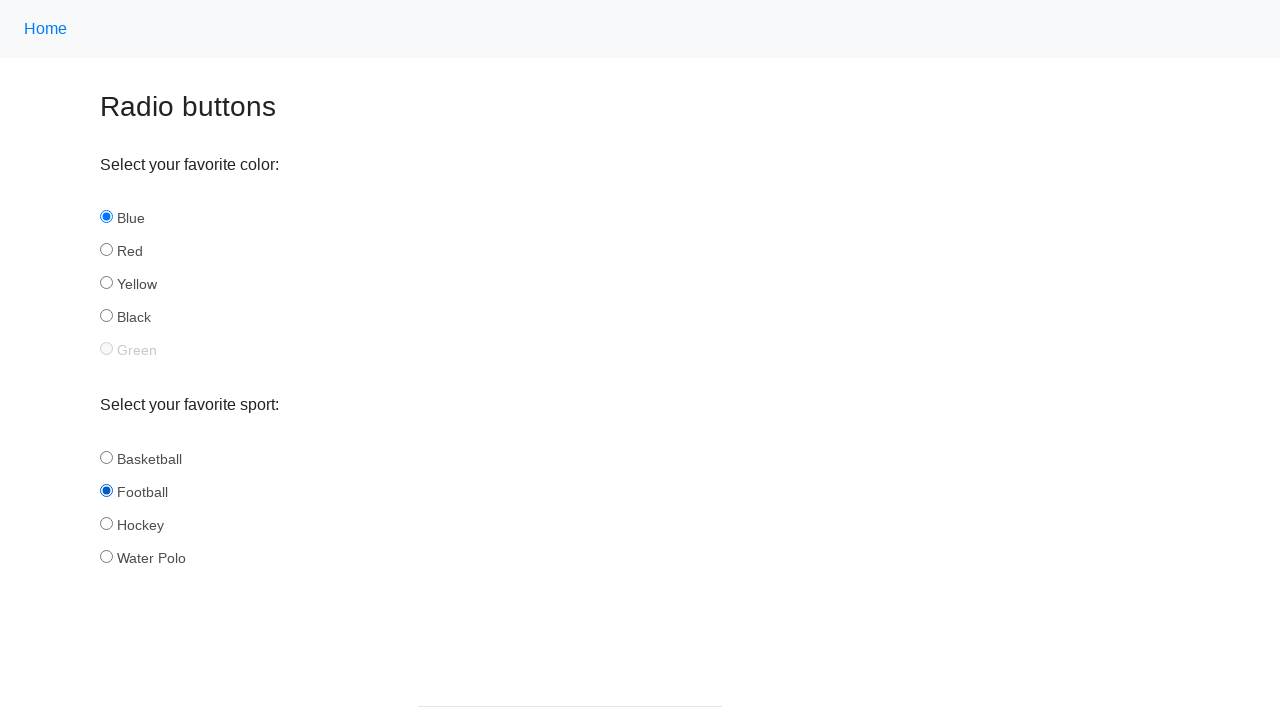

Clicked a sport radio button at (106, 523) on xpath=//input[@name='sport'] >> nth=2
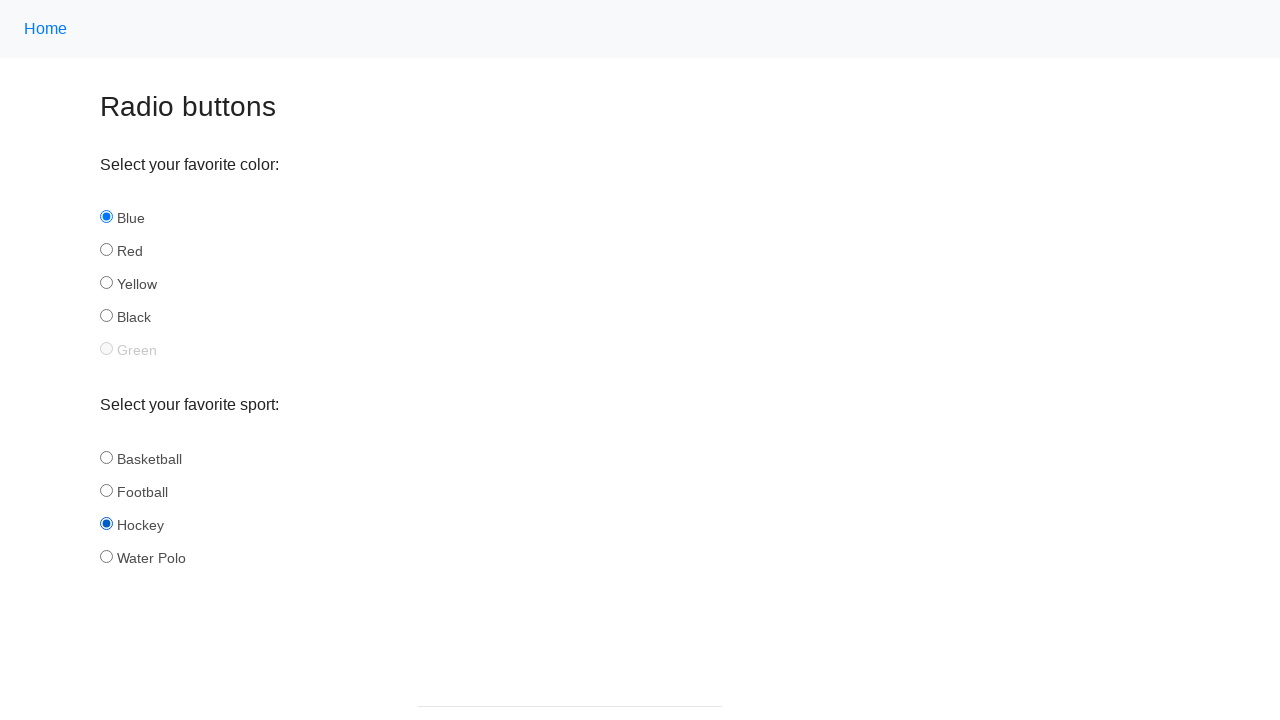

Verified the clicked sport radio button is selected
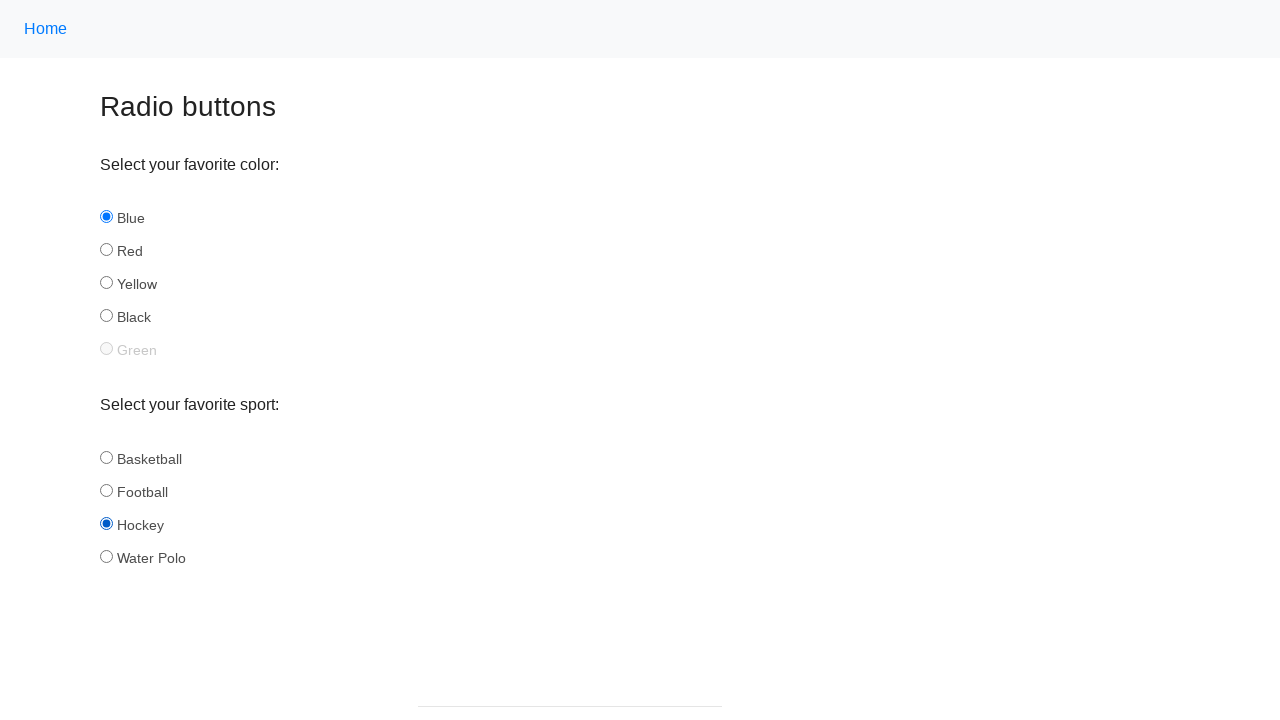

Clicked a sport radio button at (106, 556) on xpath=//input[@name='sport'] >> nth=3
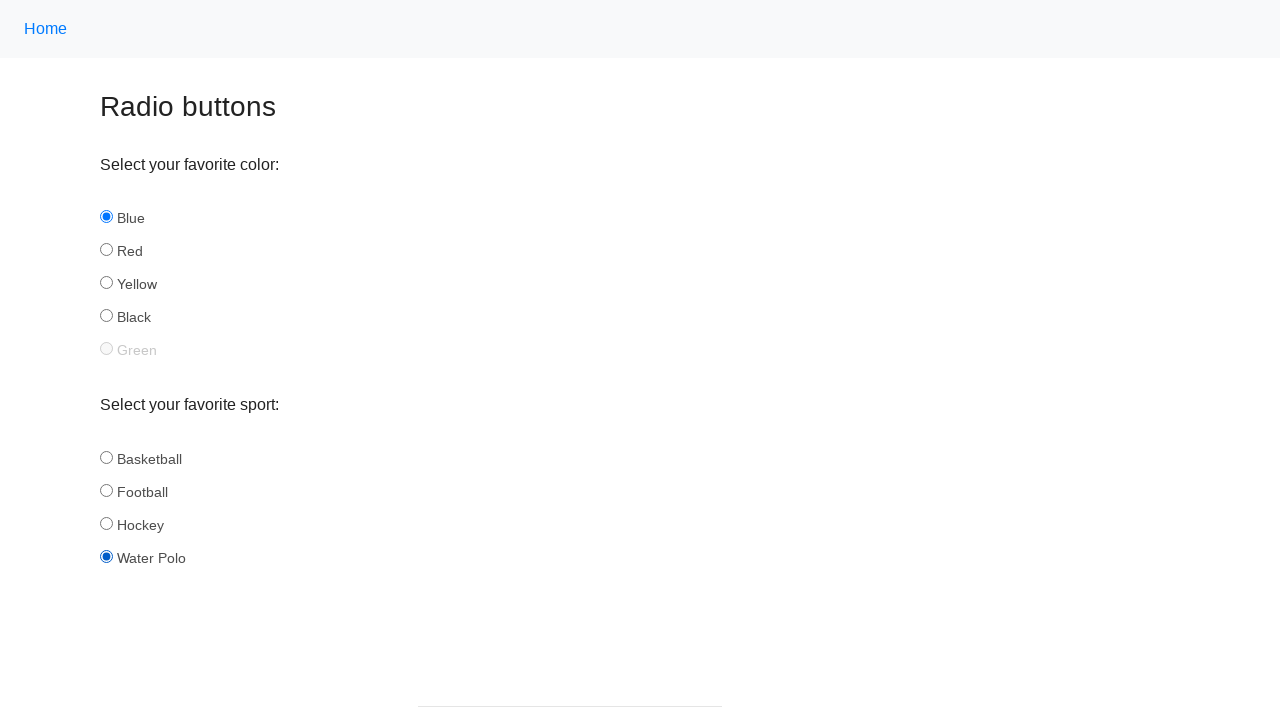

Verified the clicked sport radio button is selected
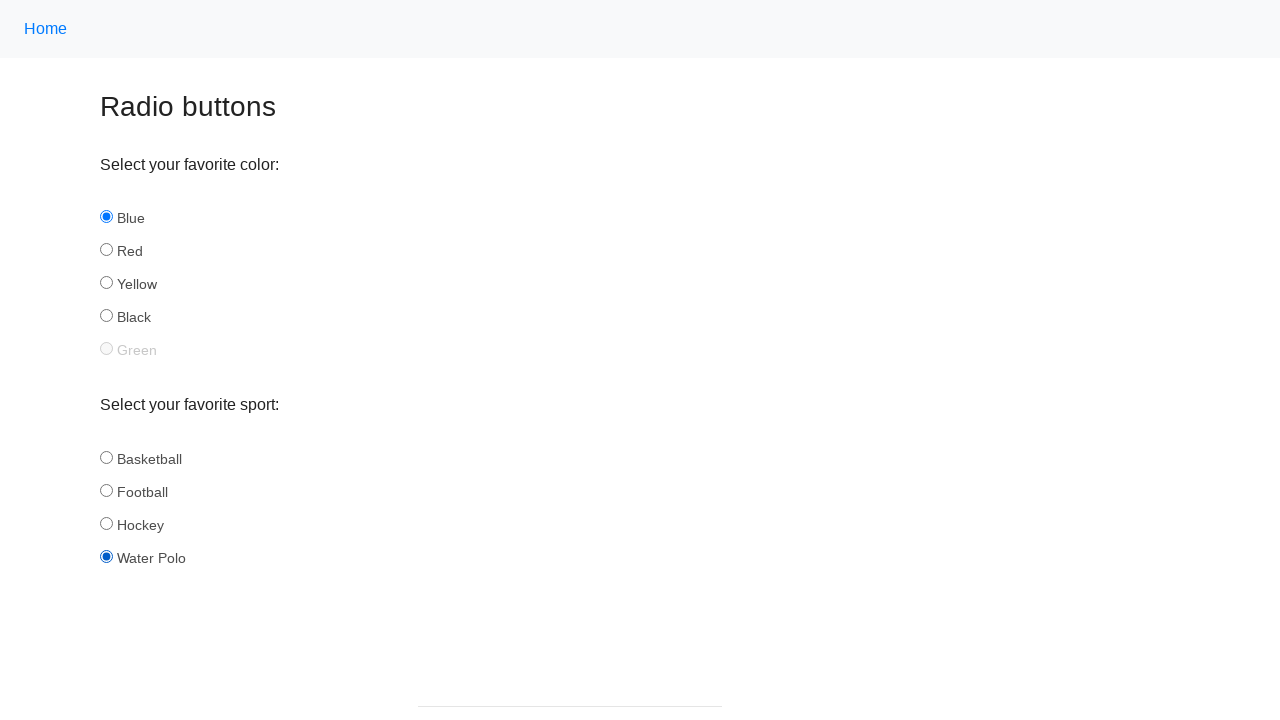

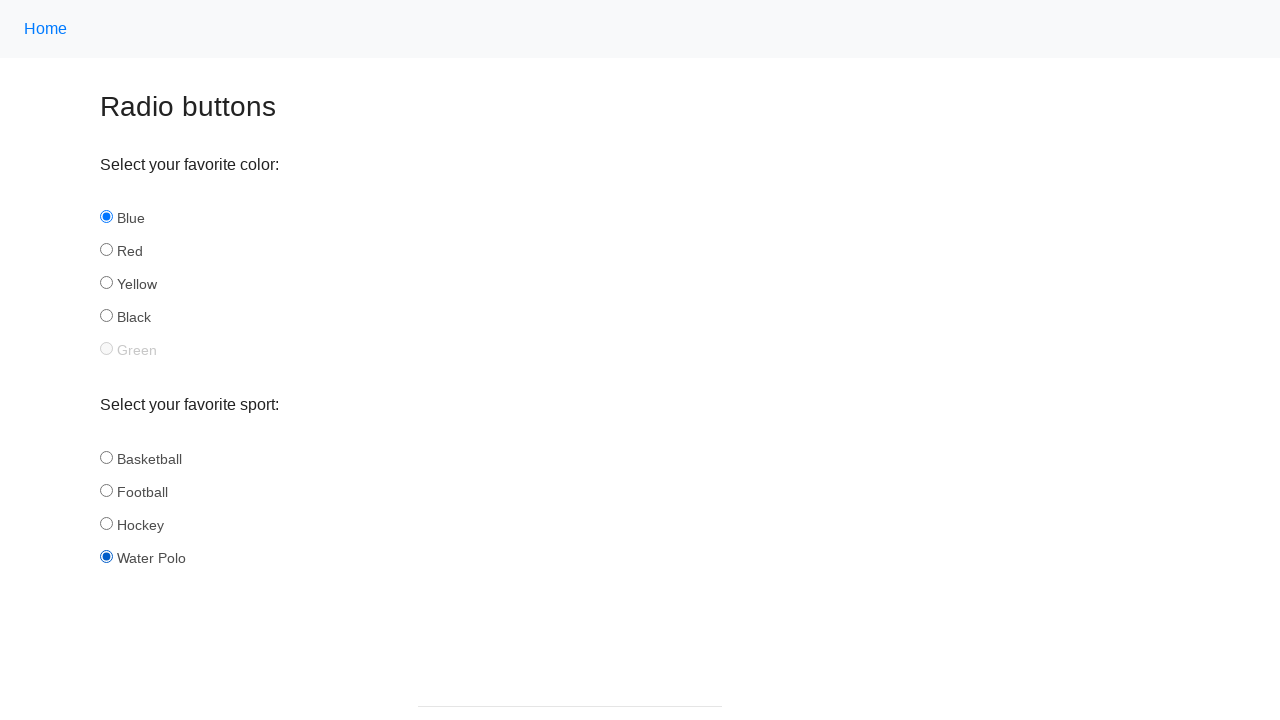